Tests form filling on a registration page using Actions API to enter firstname, lastname and click the continue button

Starting URL: https://naveenautomationlabs.com/opencart/index.php?route=account/register

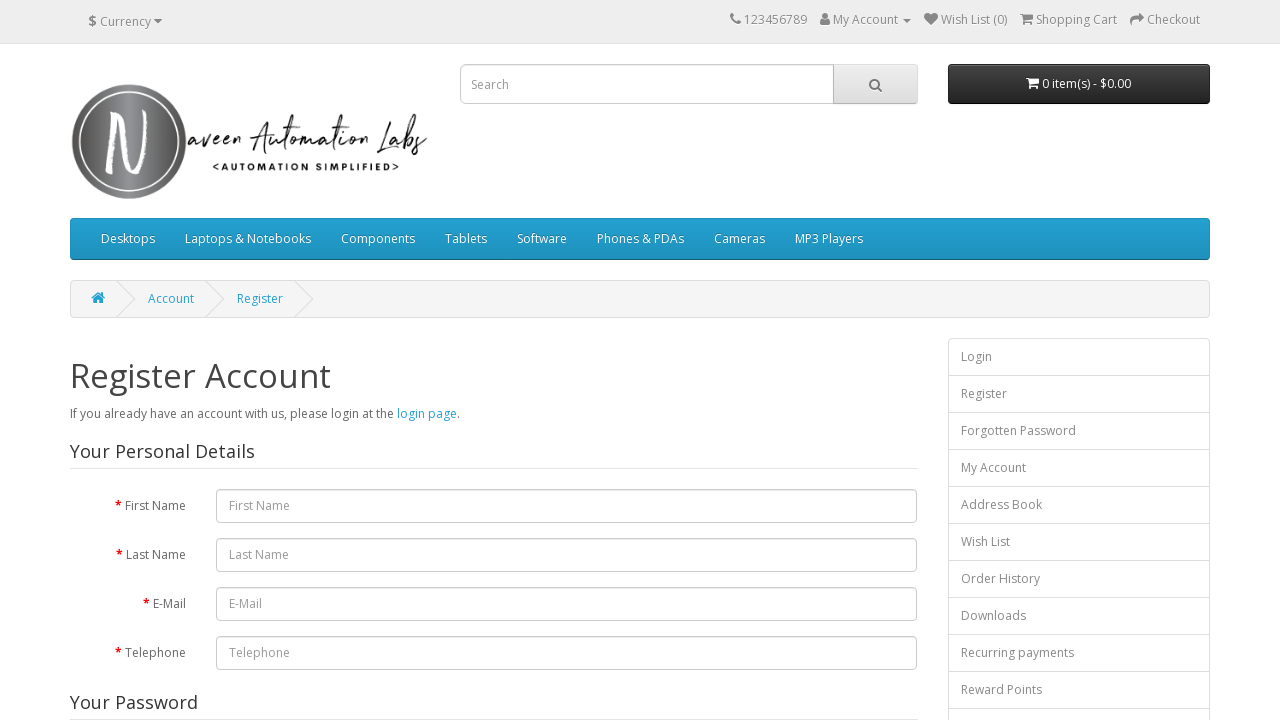

Filled firstname field with 'naveen' on #input-firstname
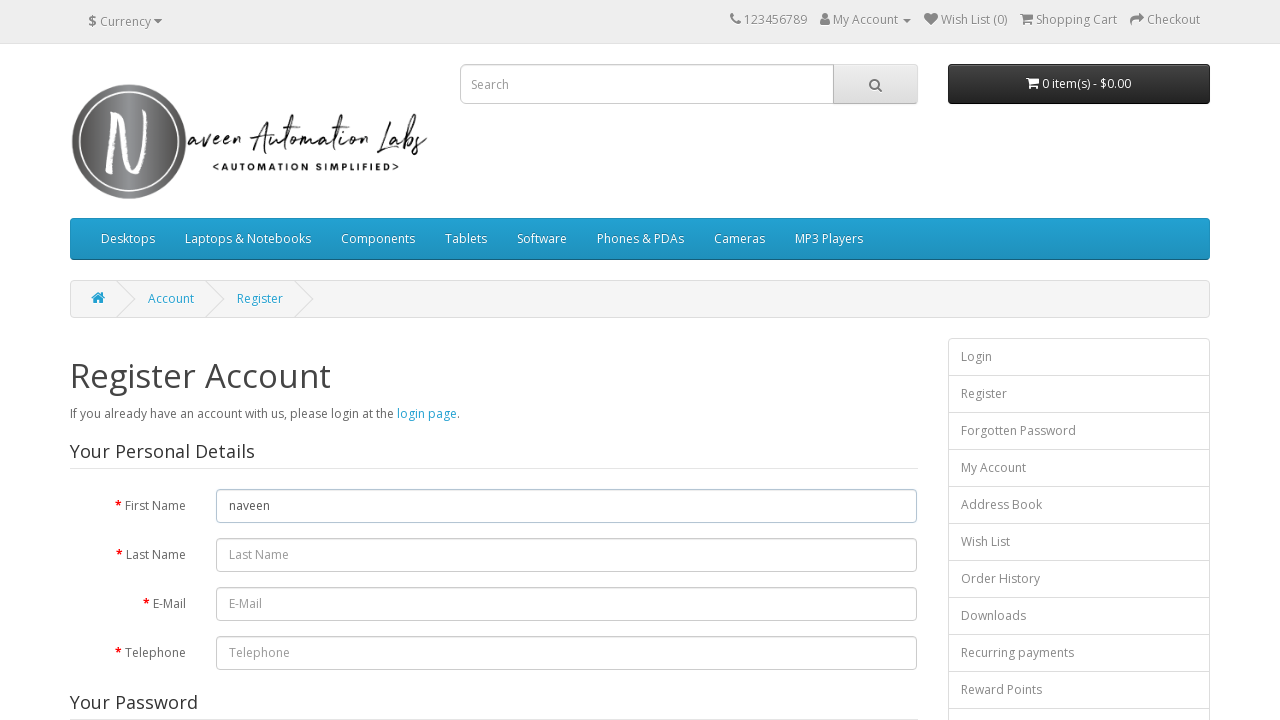

Filled lastname field with 'automation' on #input-lastname
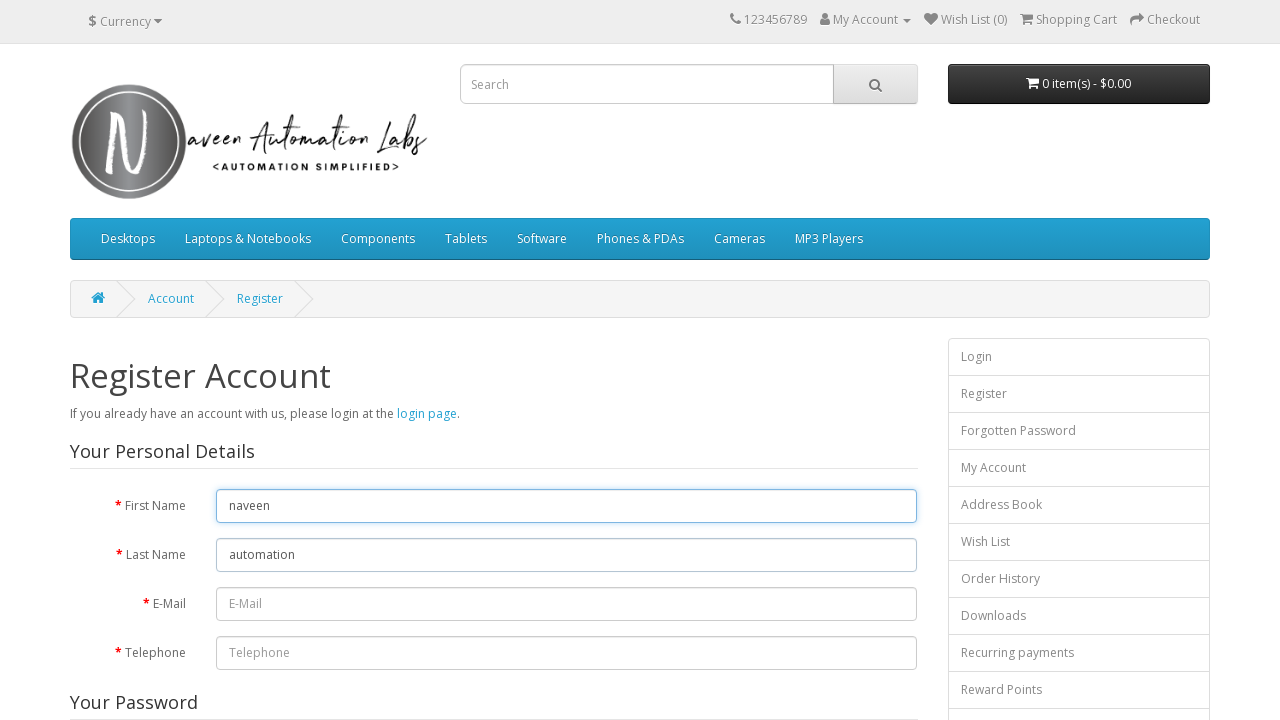

Clicked continue button to submit registration form at (879, 427) on xpath=//input[@type='submit']
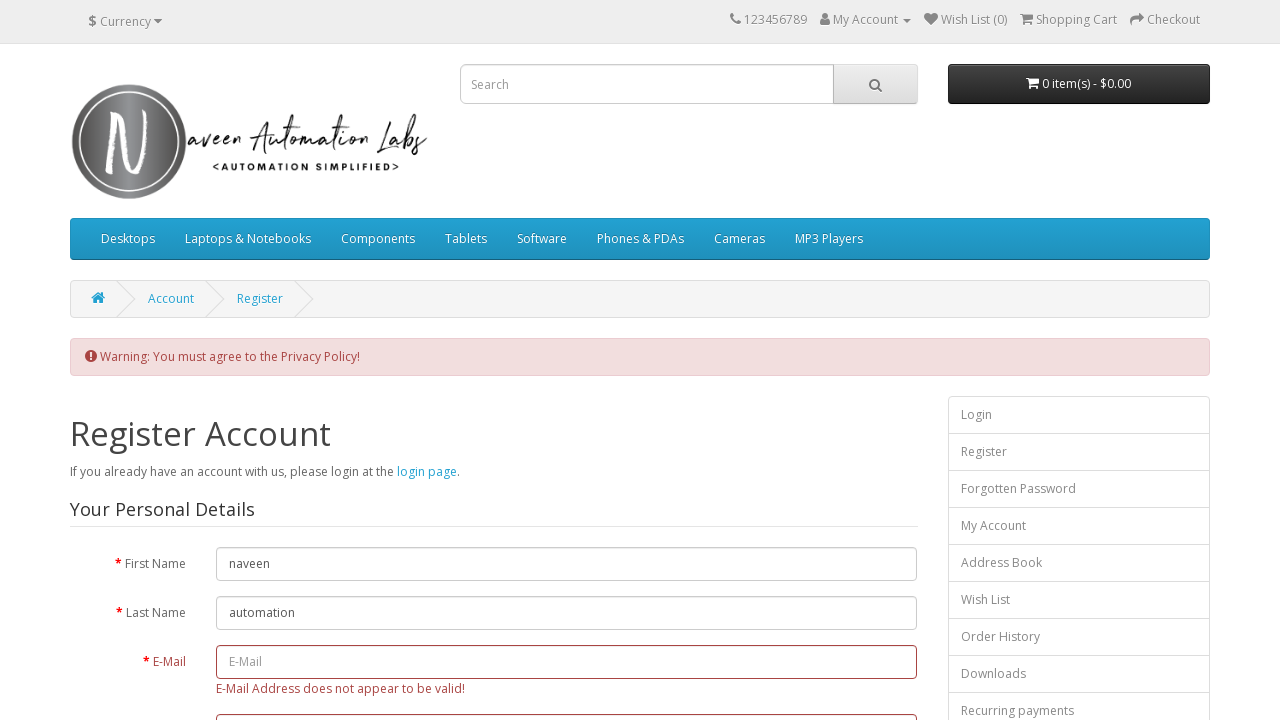

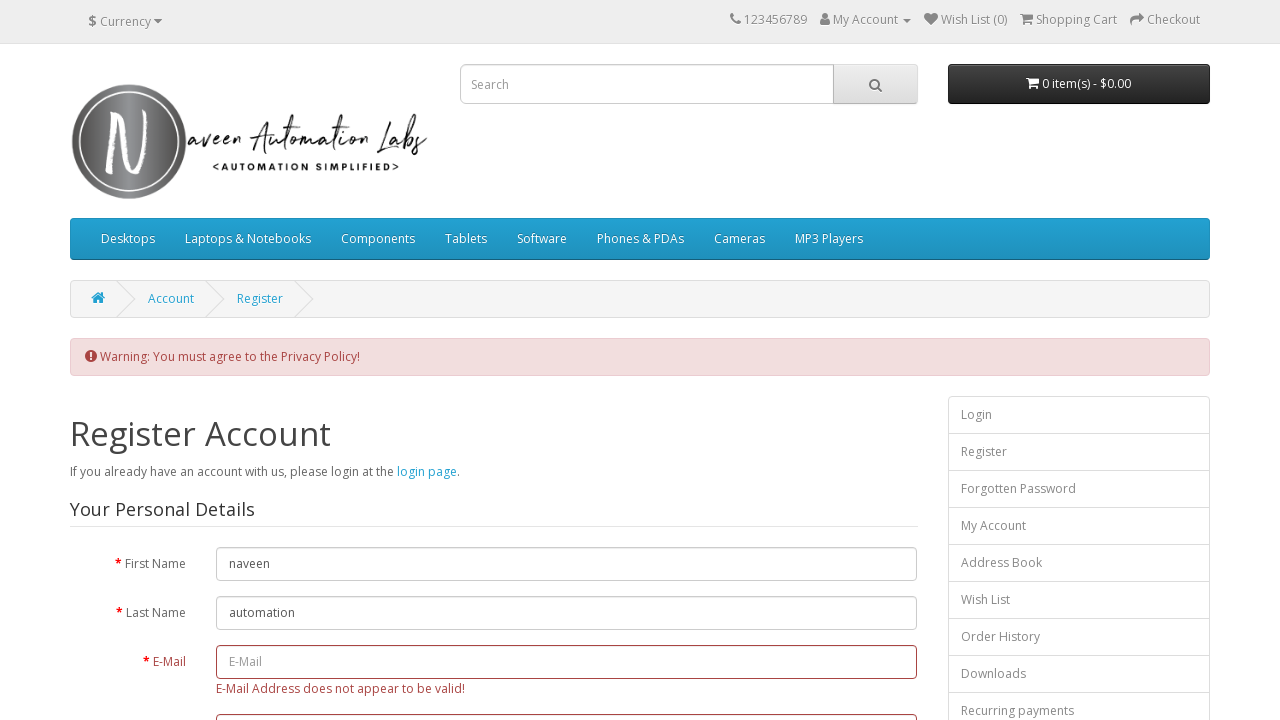